Tests iframe switching functionality by navigating to a page with an iframe, switching into the frame, verifying the URL changes, then switching back to the default content.

Starting URL: https://www.w3schools.com/html/html_iframe.asp

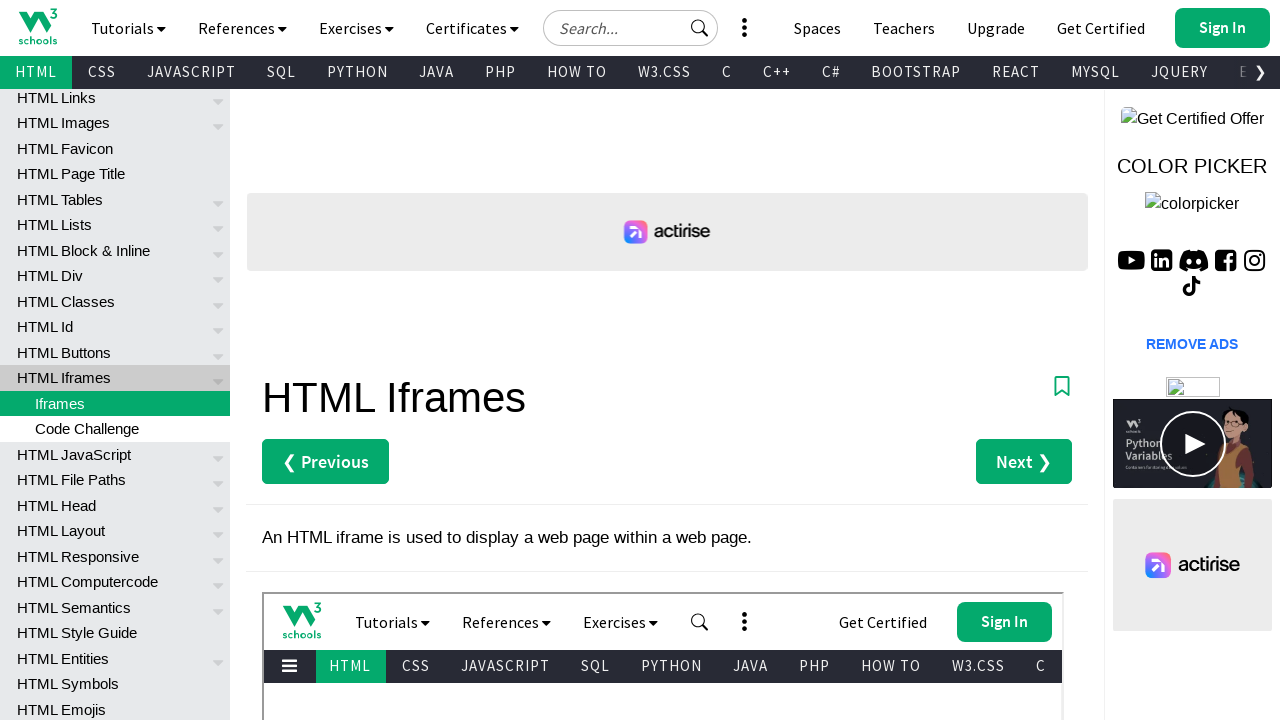

Navigated to W3Schools iframe example page
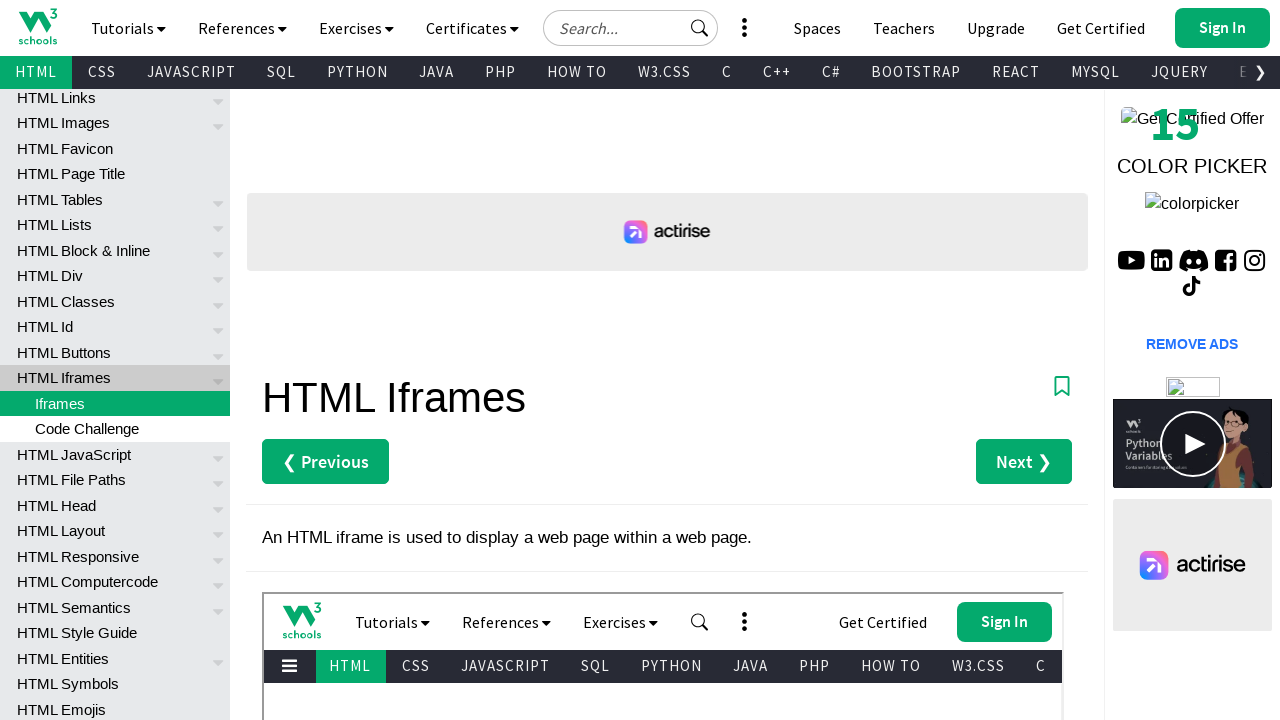

Located iframe element with src containing 'default'
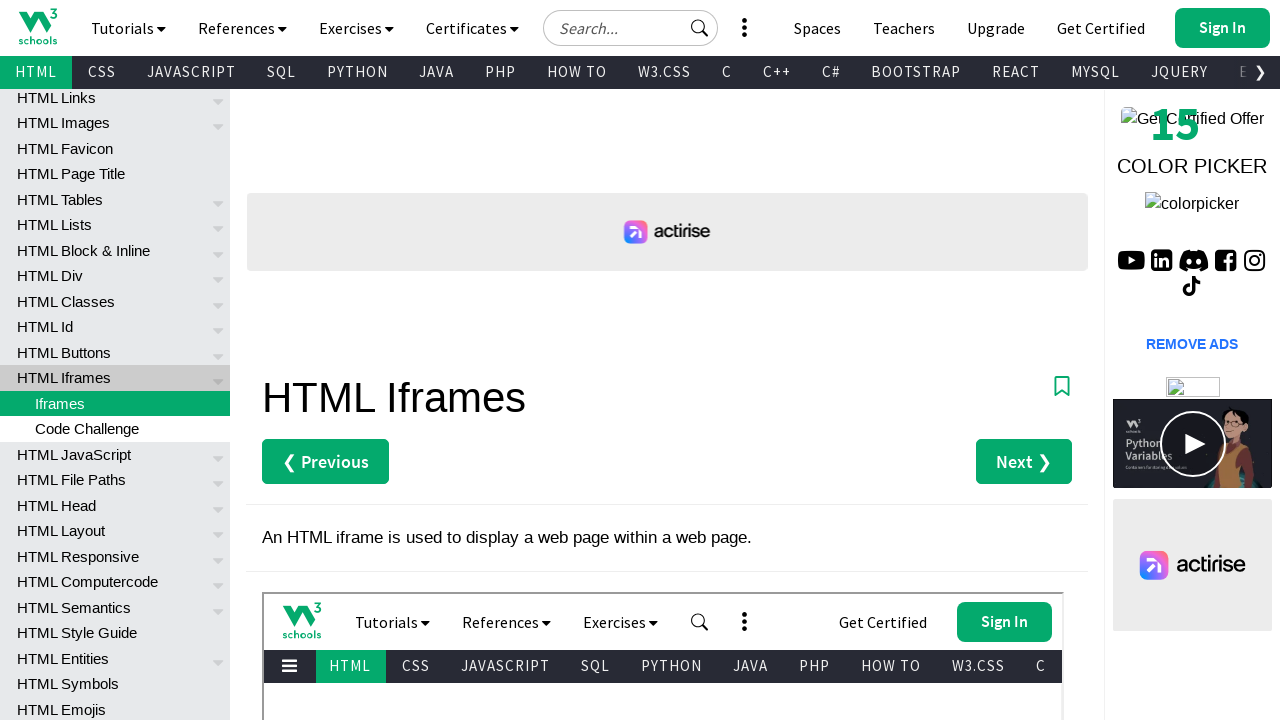

Switched to iframe and verified body element is accessible
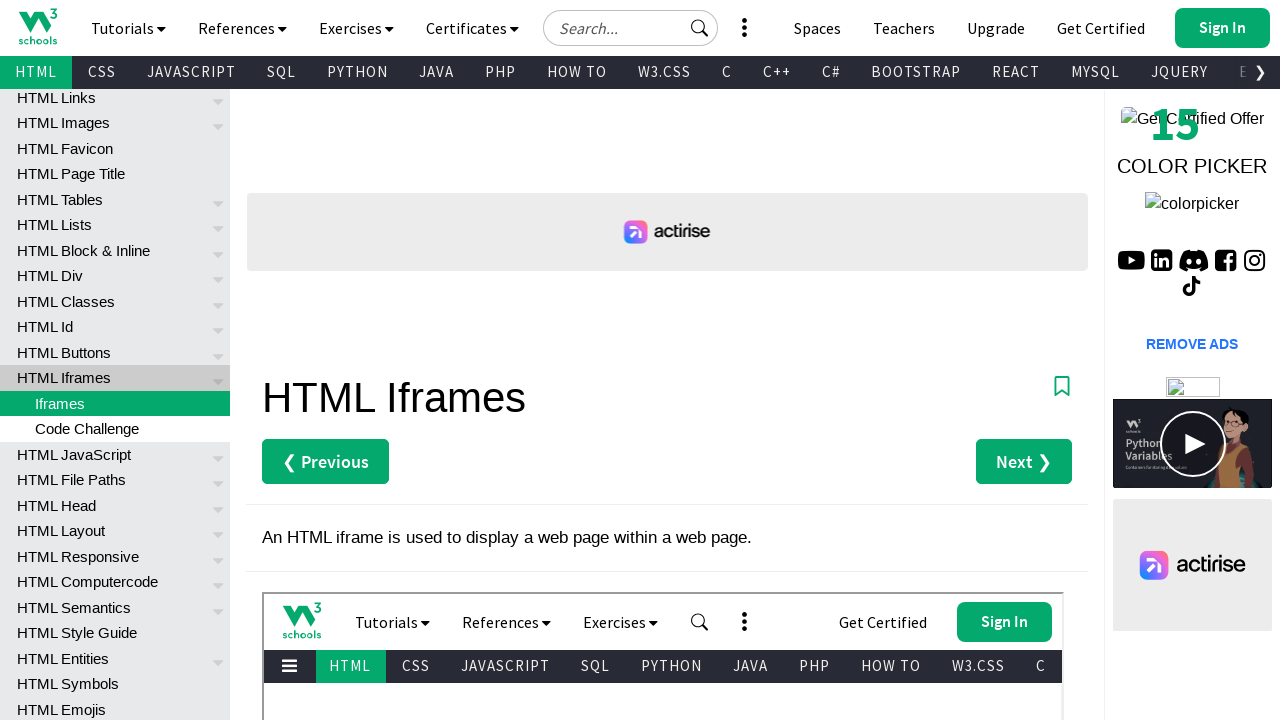

Switched back to default content and verified main page body is accessible
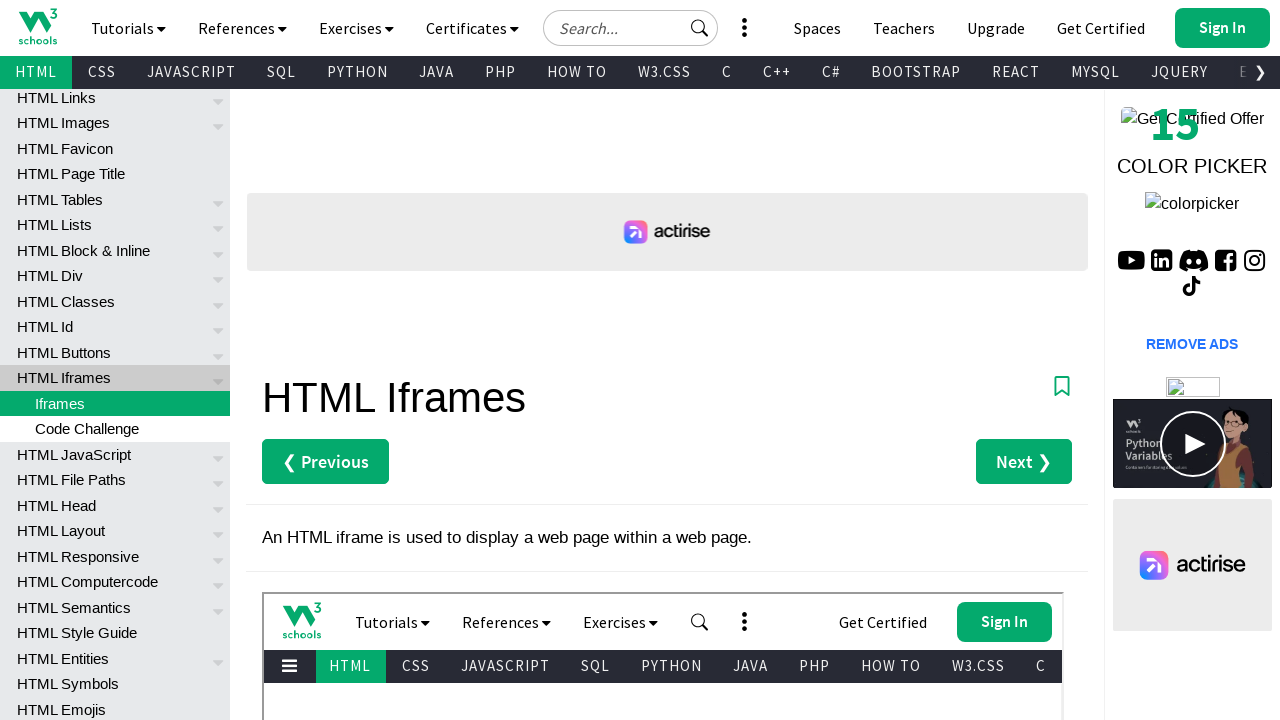

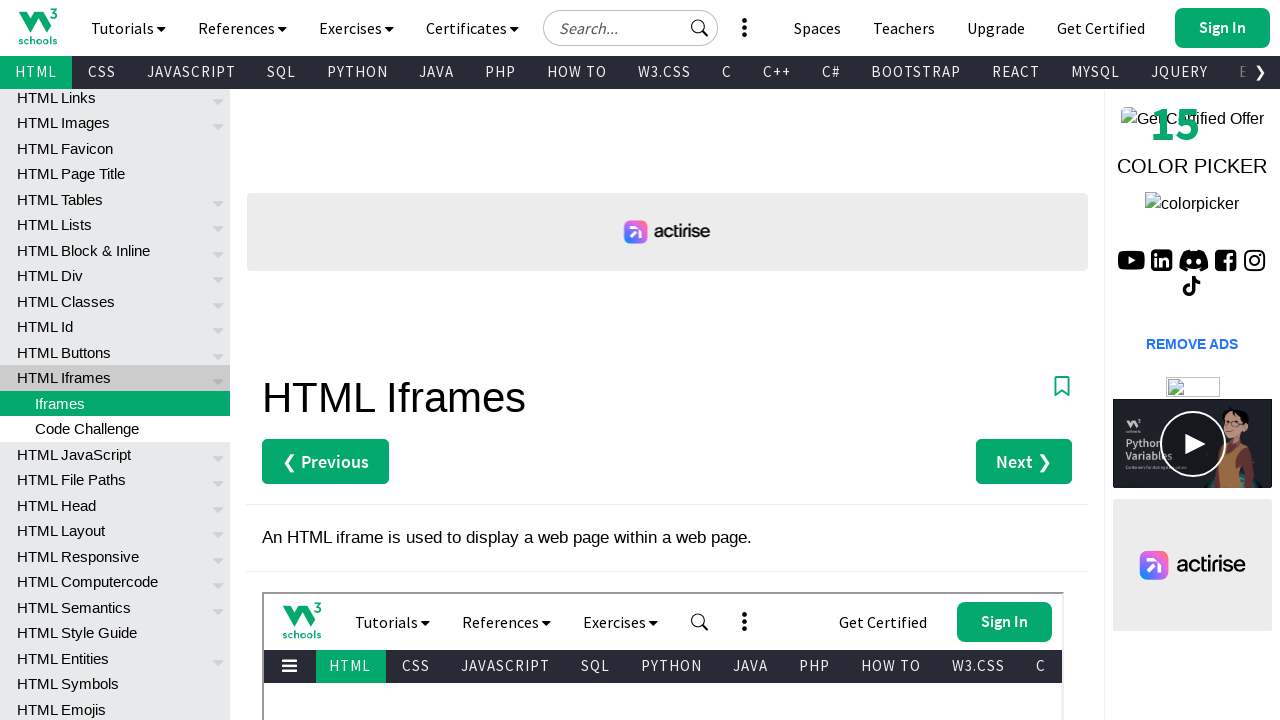